Tests multi-select functionality by holding Control key and clicking on random items (1, 3, 6, 12) in a selectable list

Starting URL: https://automationfc.github.io/jquery-selectable/

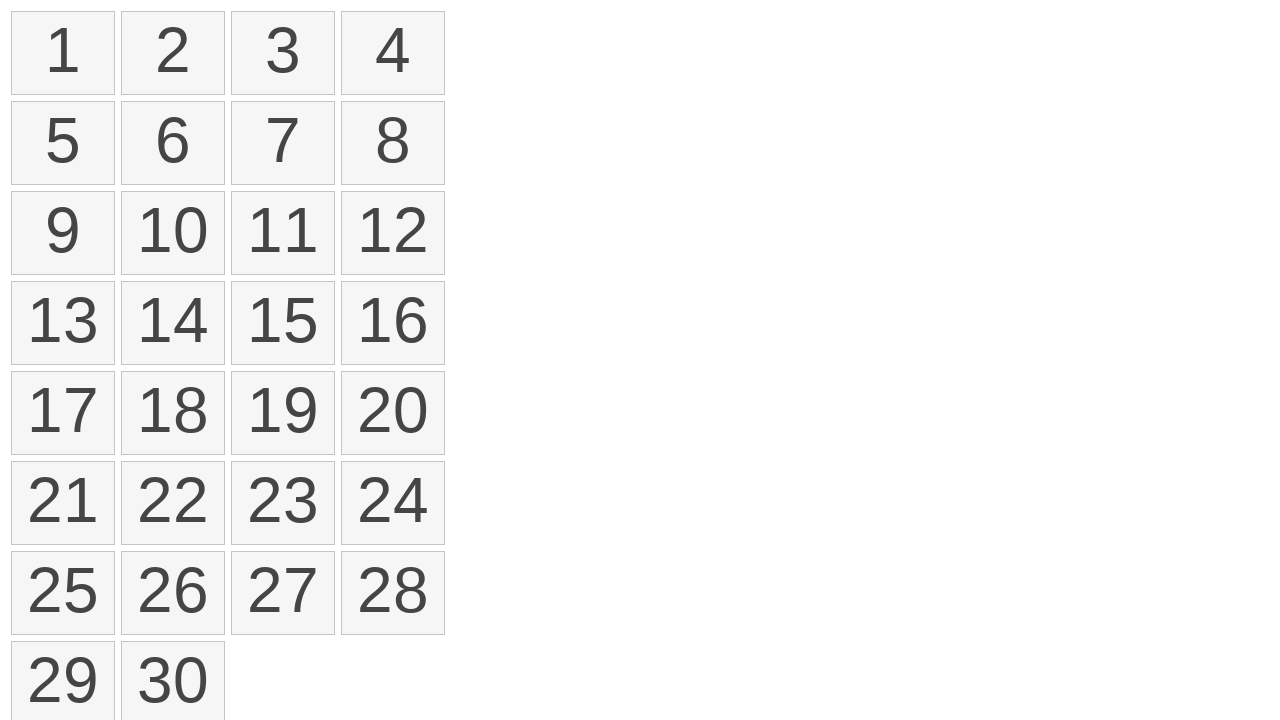

Waited for selectable list to load
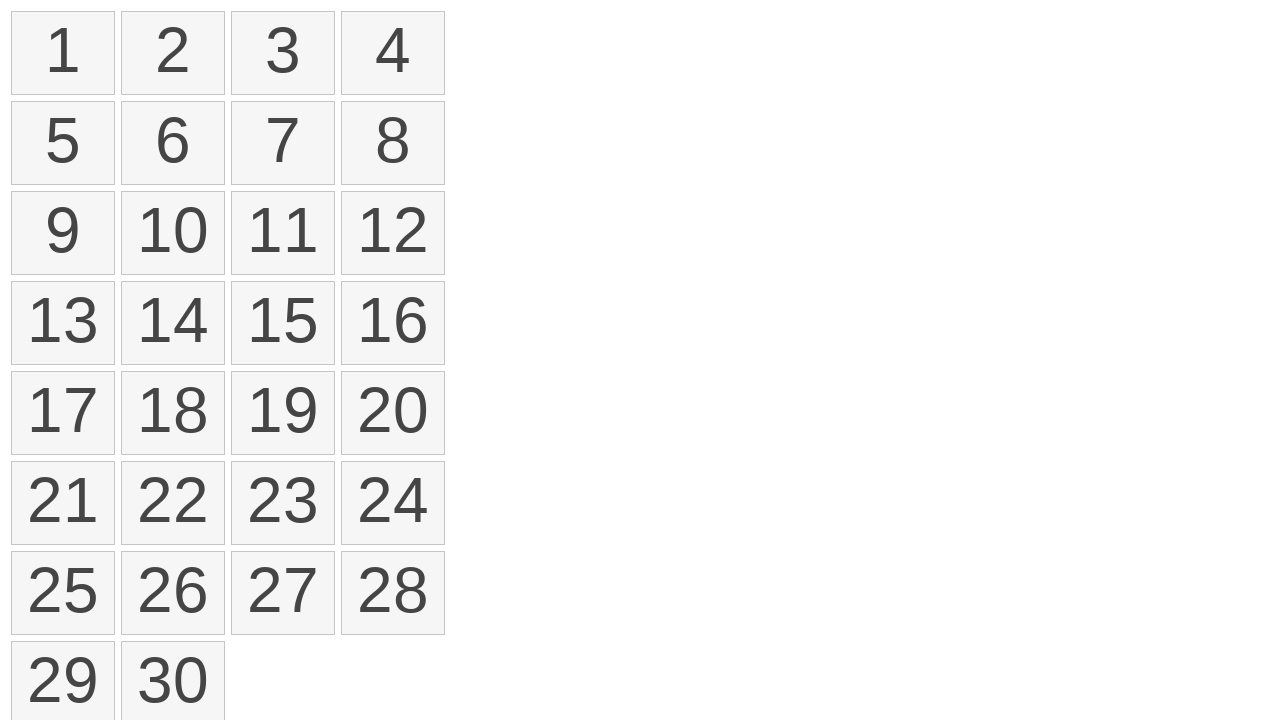

Located all selectable items in the list
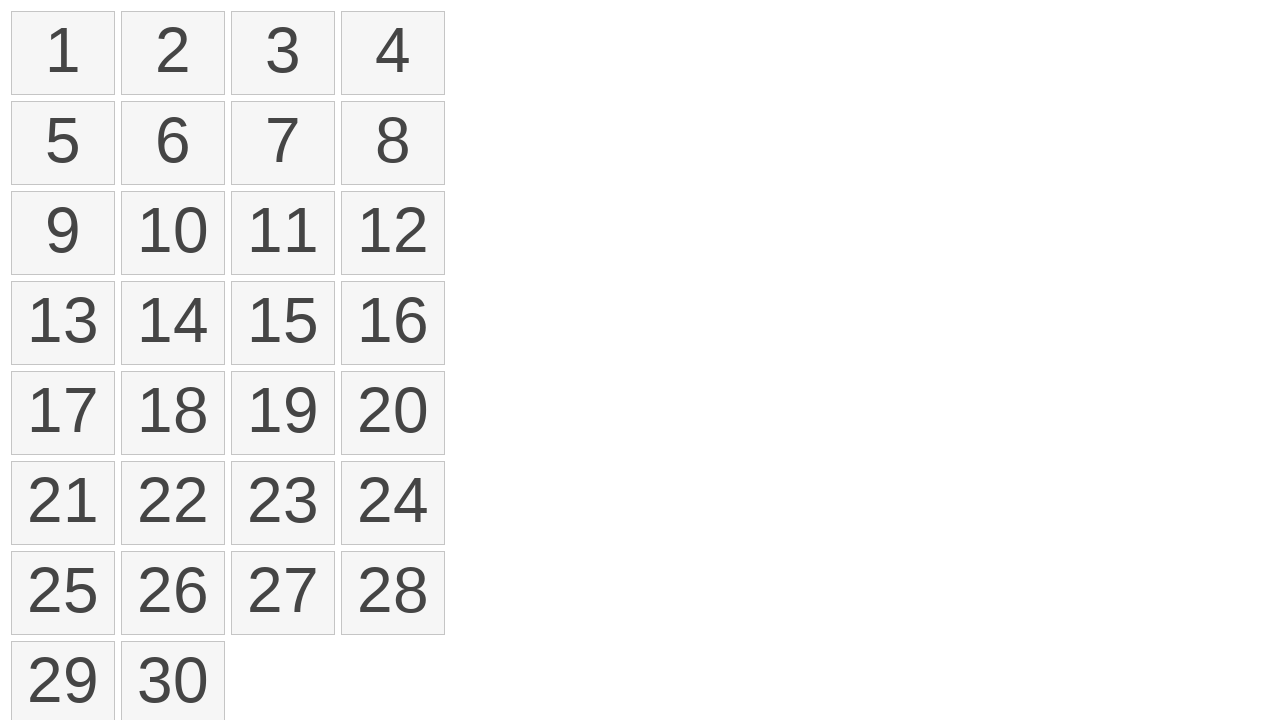

Clicked item 1 while holding Control key for multi-select at (63, 53) on ol#selectable li >> nth=0
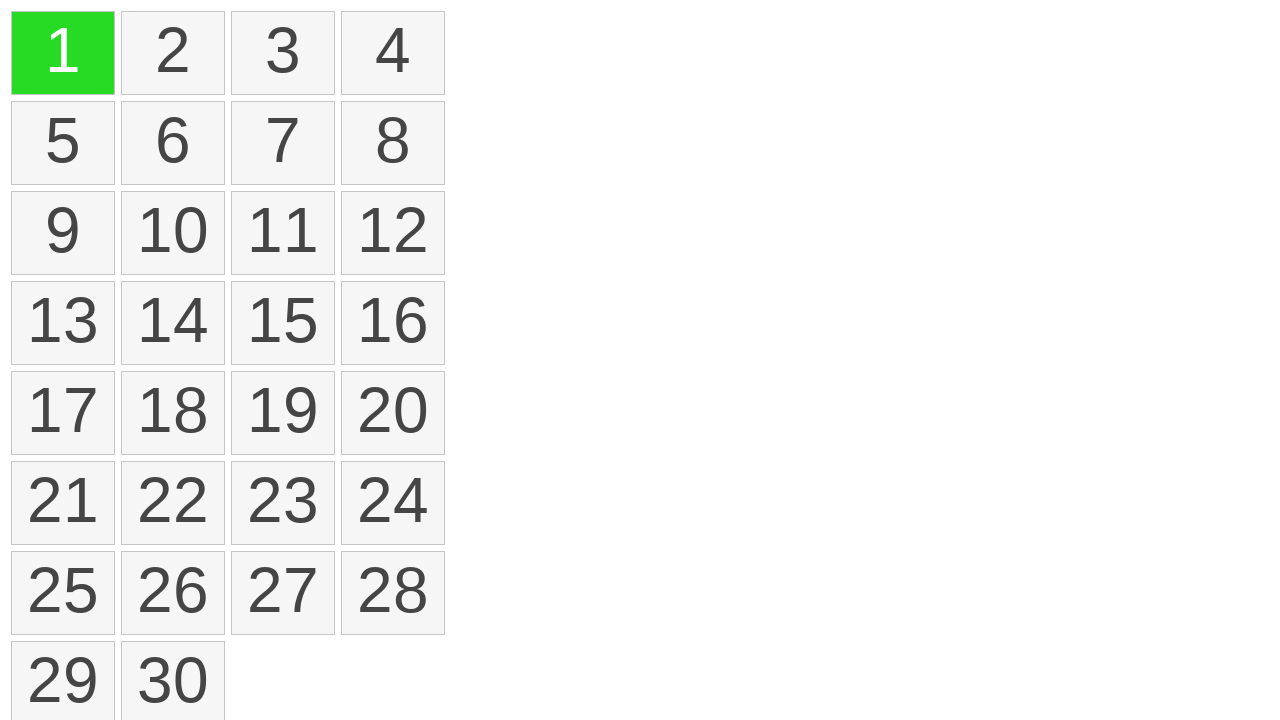

Clicked item 3 while holding Control key for multi-select at (283, 53) on ol#selectable li >> nth=2
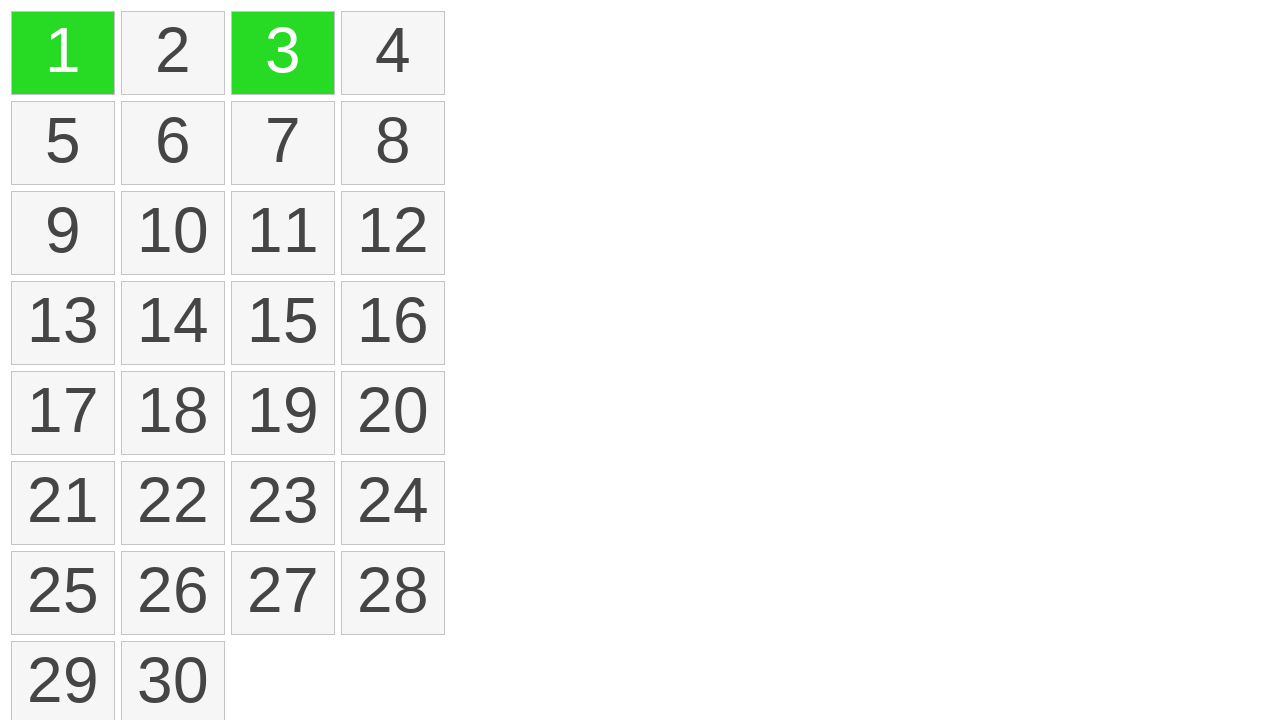

Clicked item 6 while holding Control key for multi-select at (173, 143) on ol#selectable li >> nth=5
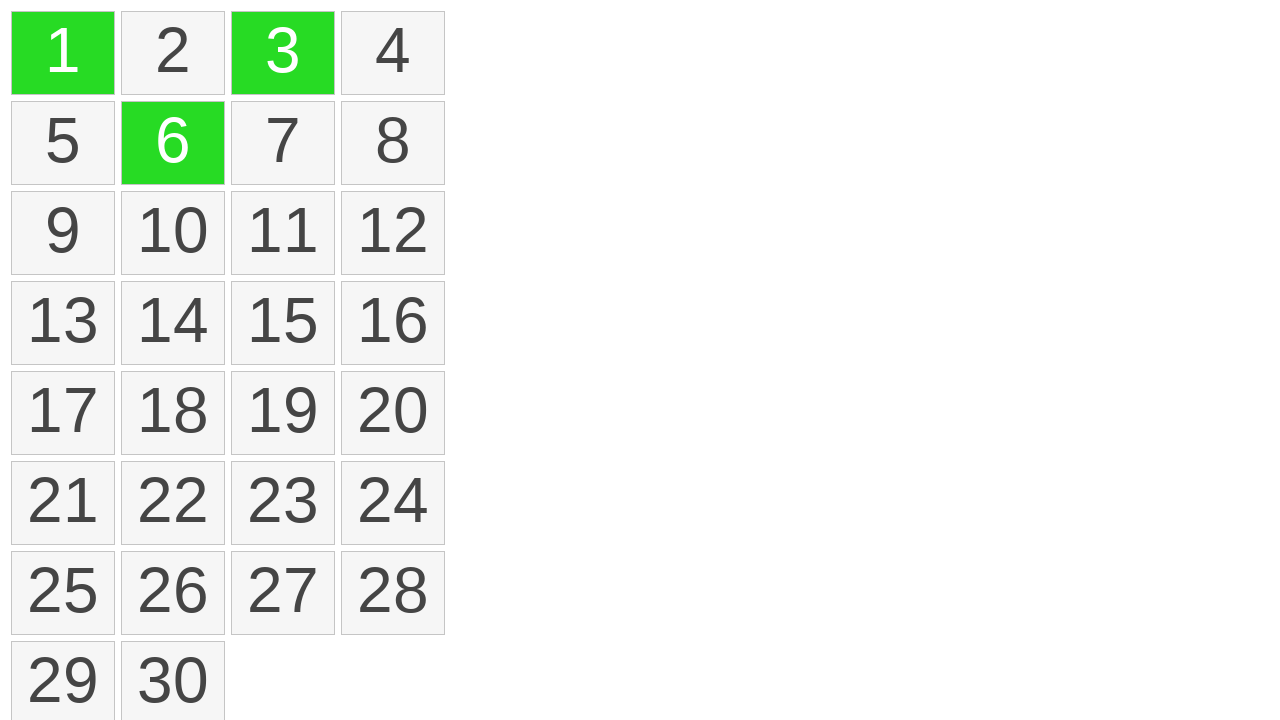

Clicked item 12 while holding Control key for multi-select at (393, 233) on ol#selectable li >> nth=11
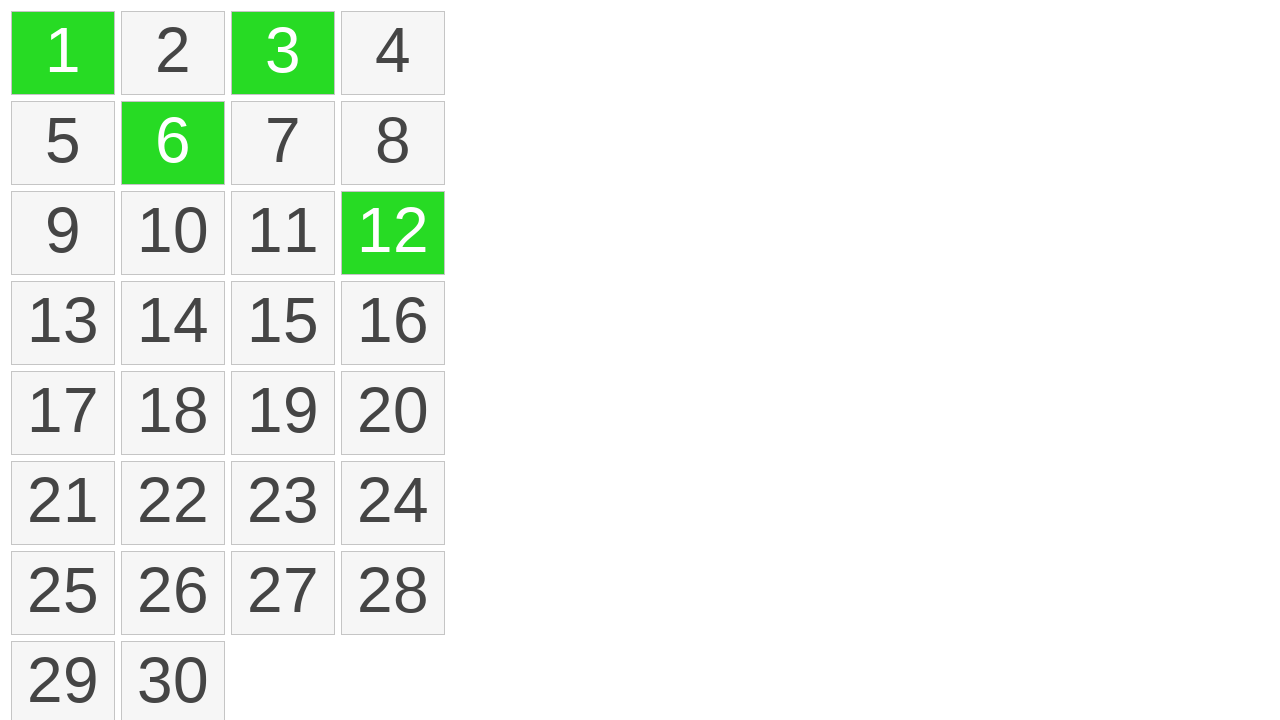

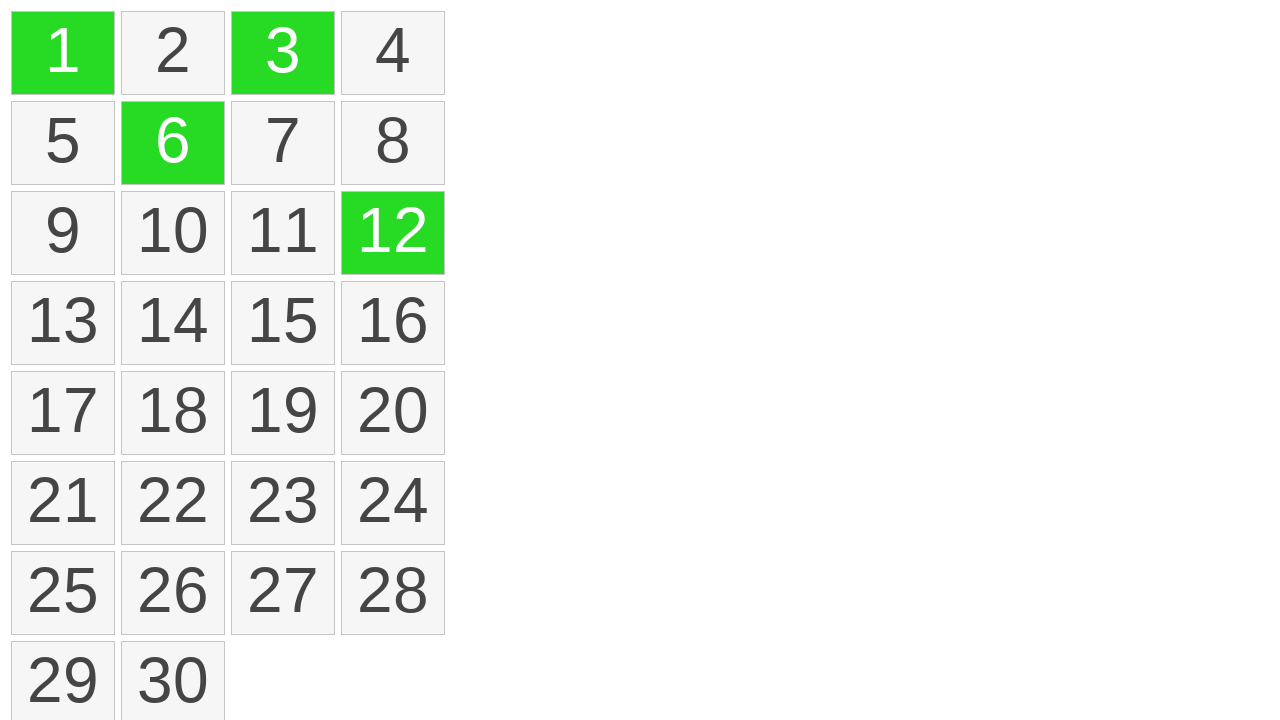